Tests window handling functionality by navigating to IRCTC Tourism website, clicking on the "Bus Tickets" link which opens a new tab, and switching to that new tab to verify it opened correctly.

Starting URL: https://www.irctctourism.com/

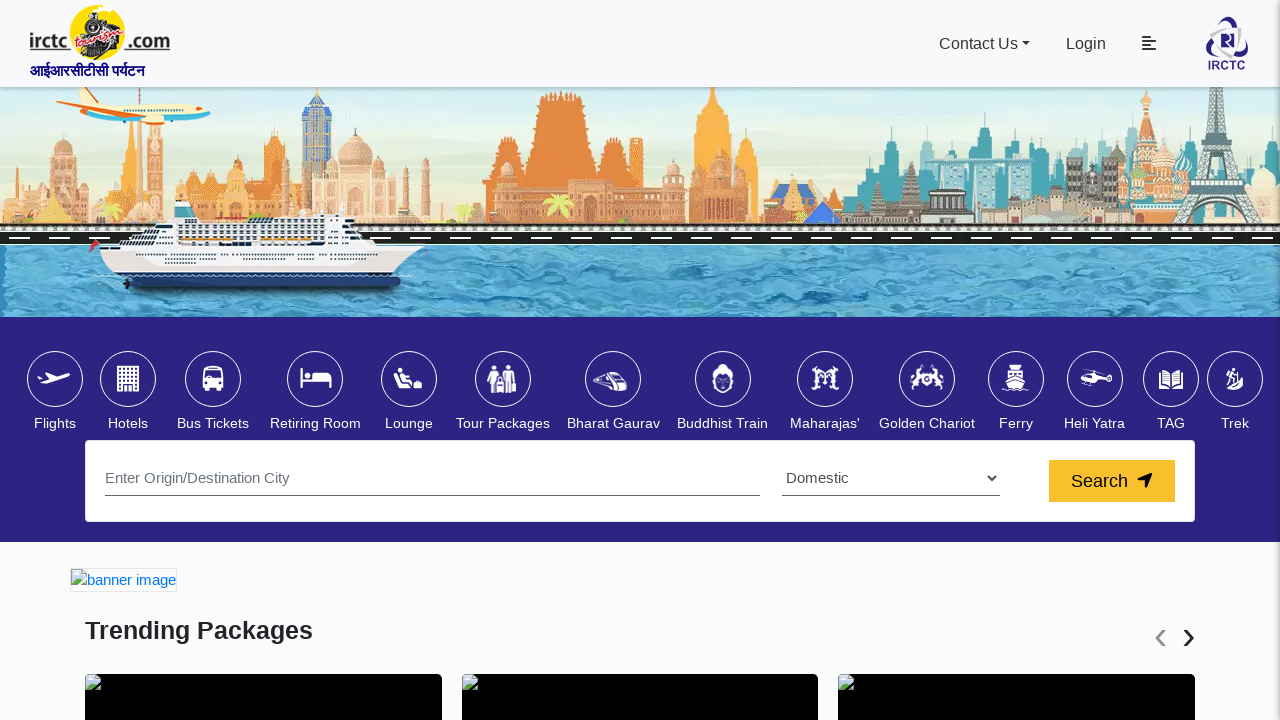

Waited for IRCTC Tourism website to load (domcontentloaded)
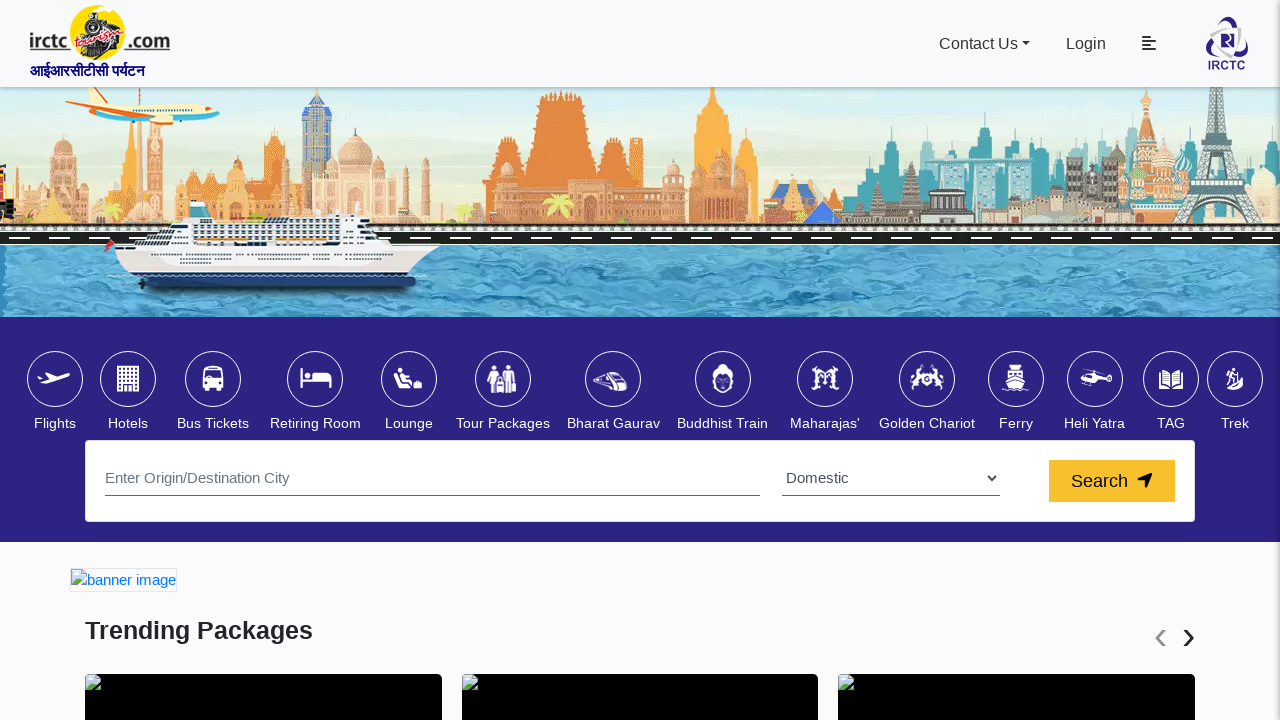

Stored reference to original page
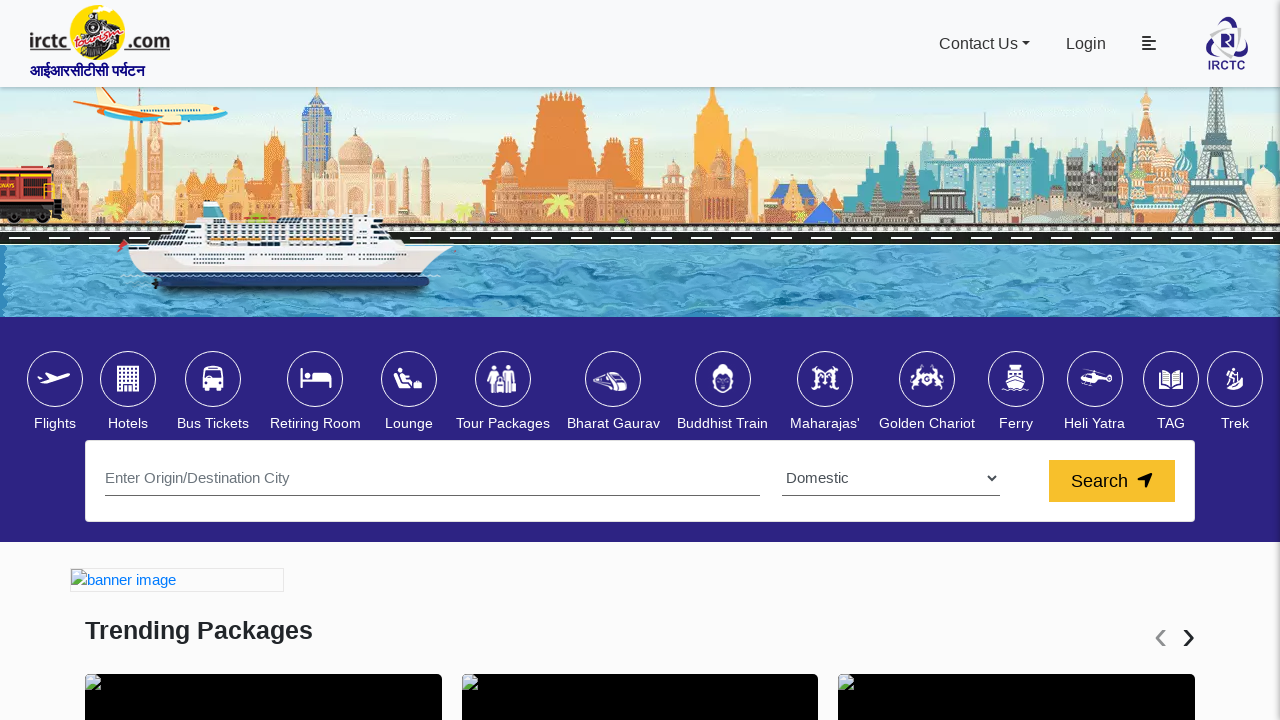

Clicked on 'Bus Tickets' link to open new tab at (213, 424) on text=Bus Tickets
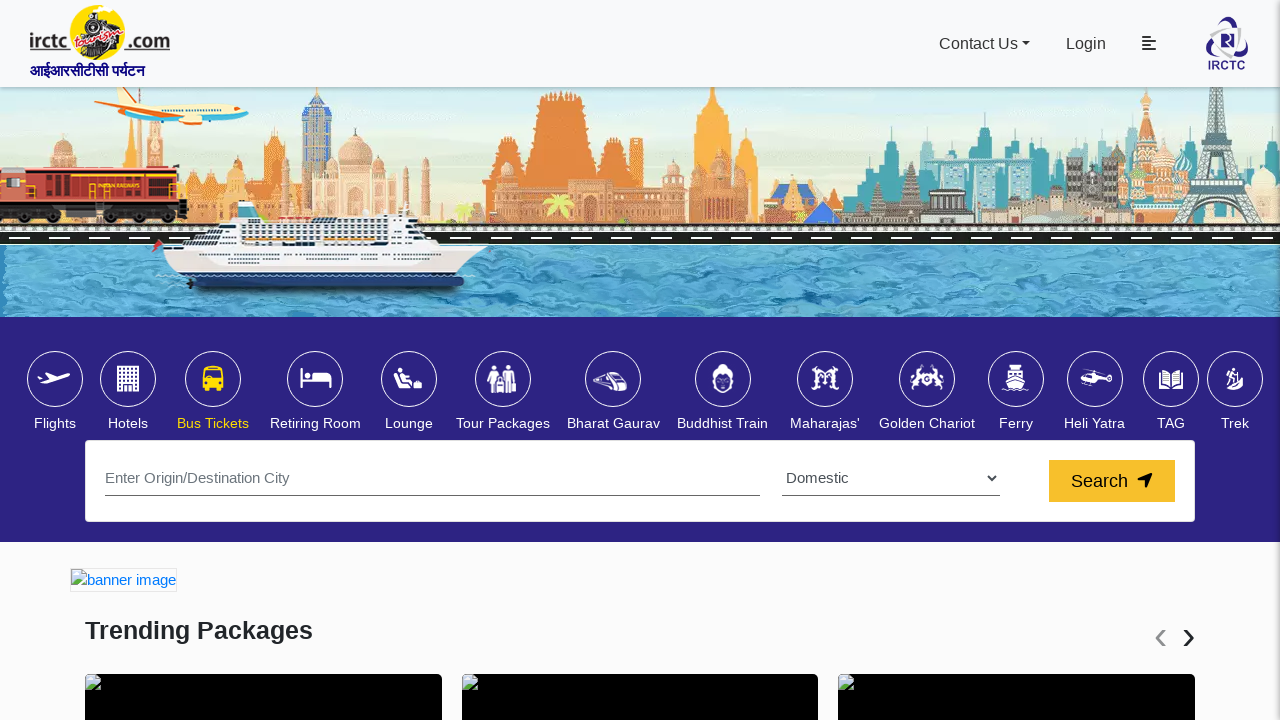

Captured new tab/page that was opened
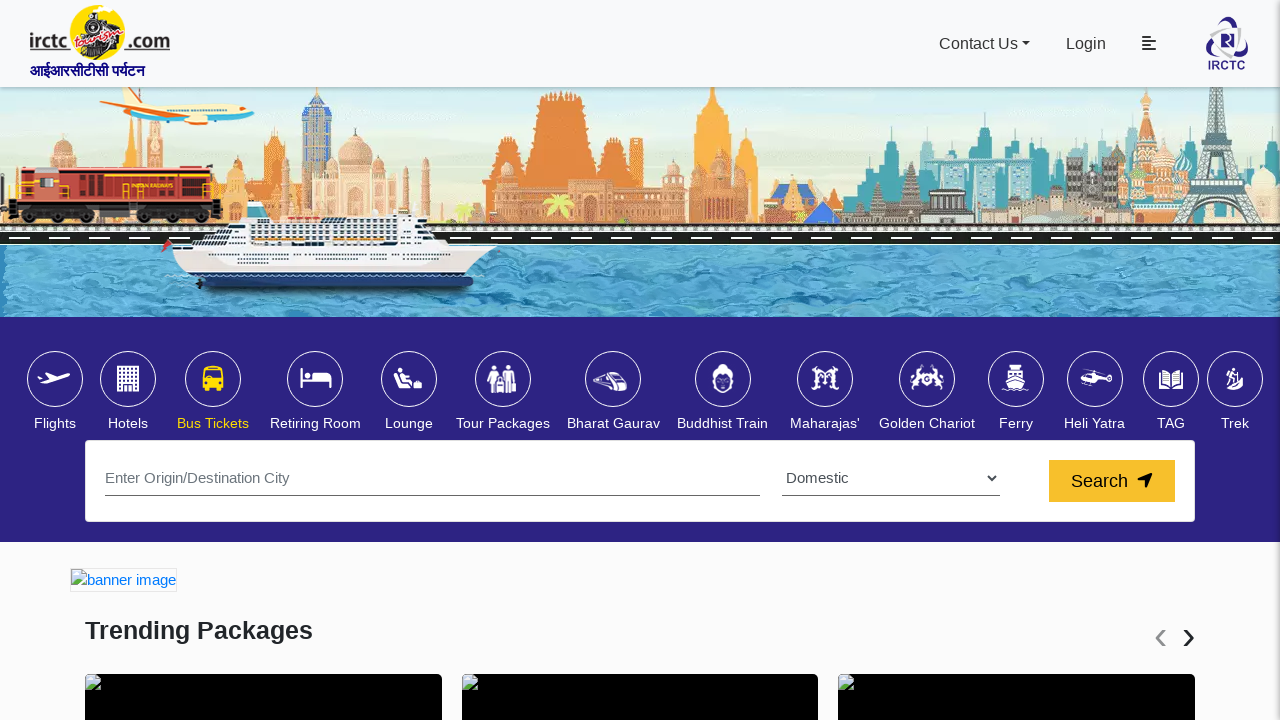

Waited for new tab to load (domcontentloaded)
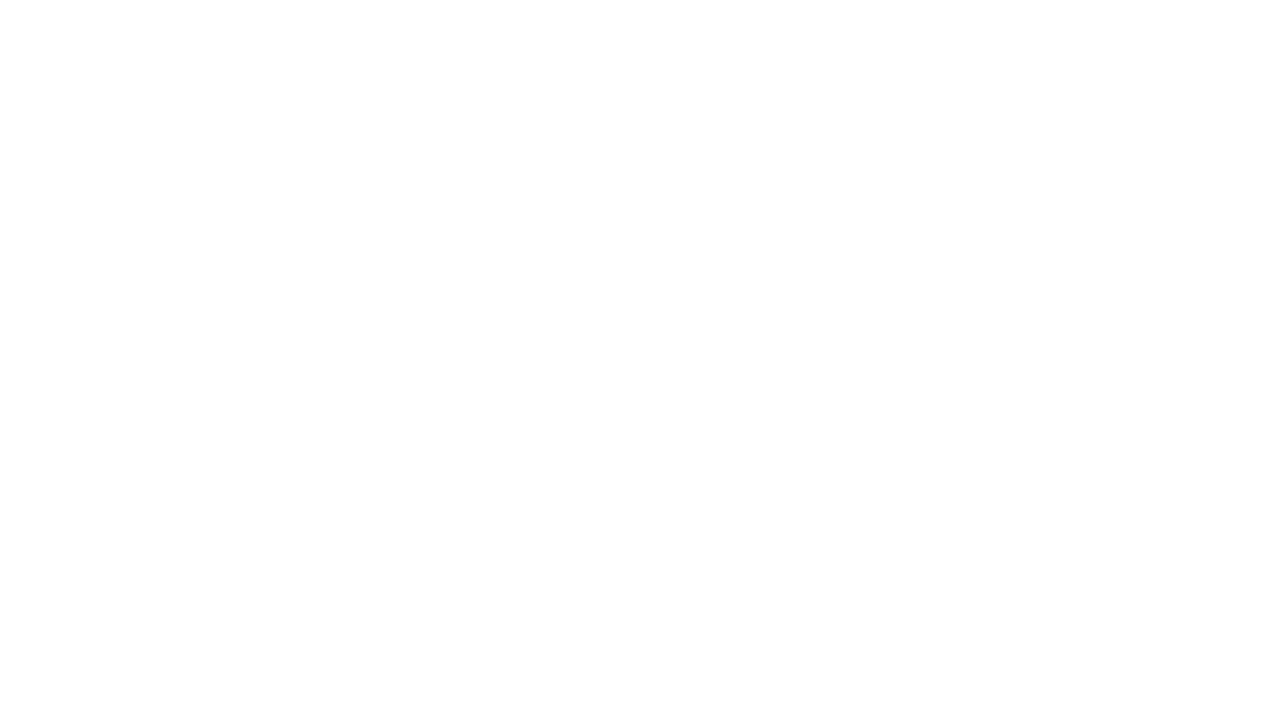

Verified new tab opened correctly by retrieving page title
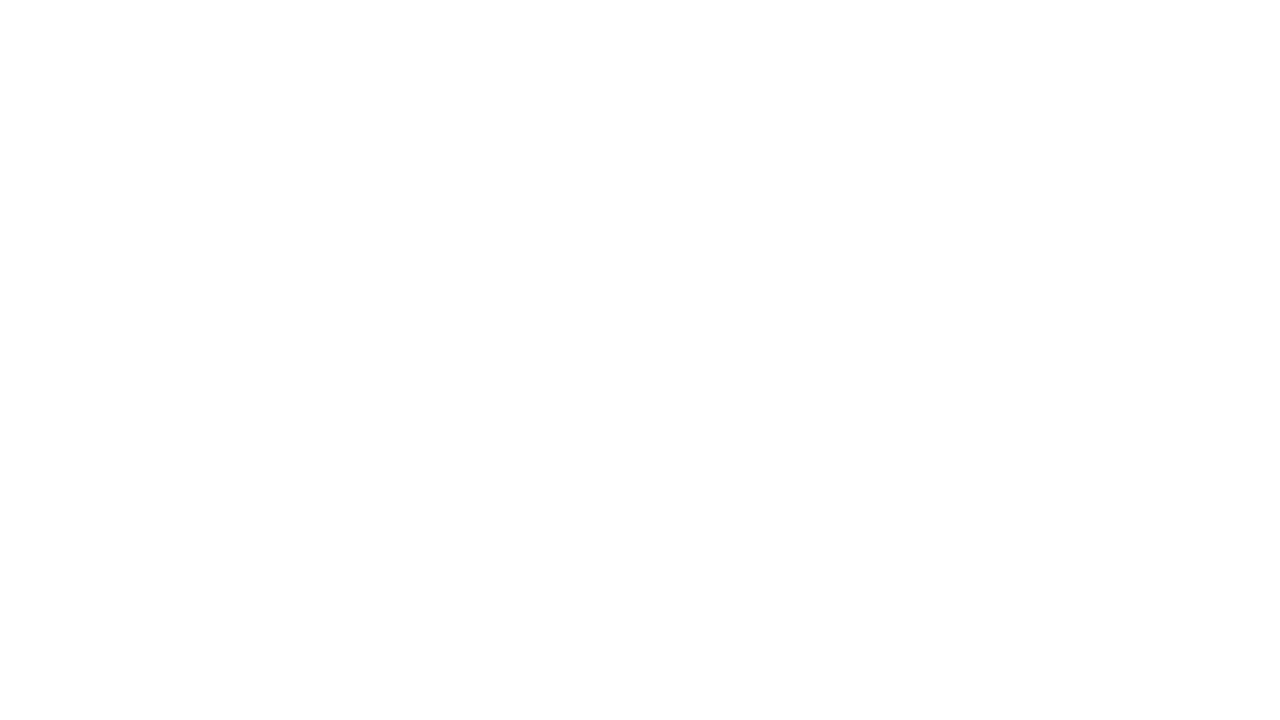

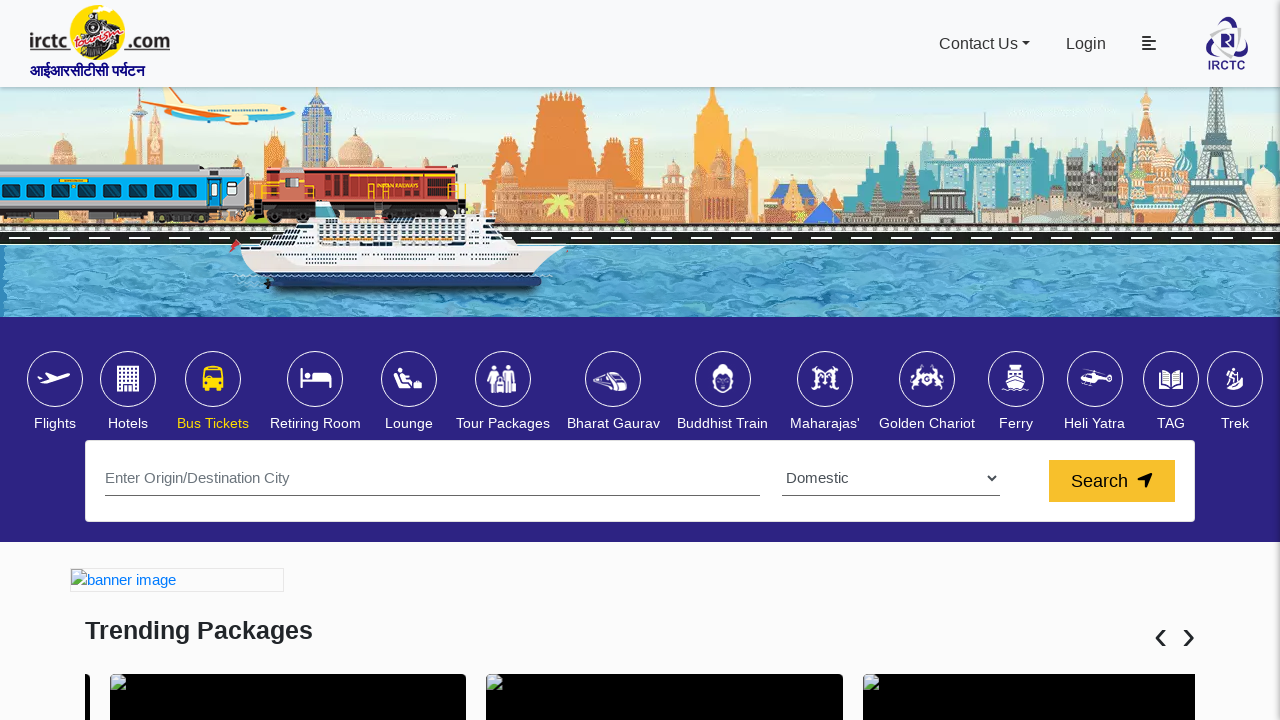